Tests a date picker component by navigating to the date picker section and entering a date value in the input field.

Starting URL: https://demoapps.qspiders.com/ui?scenario=1

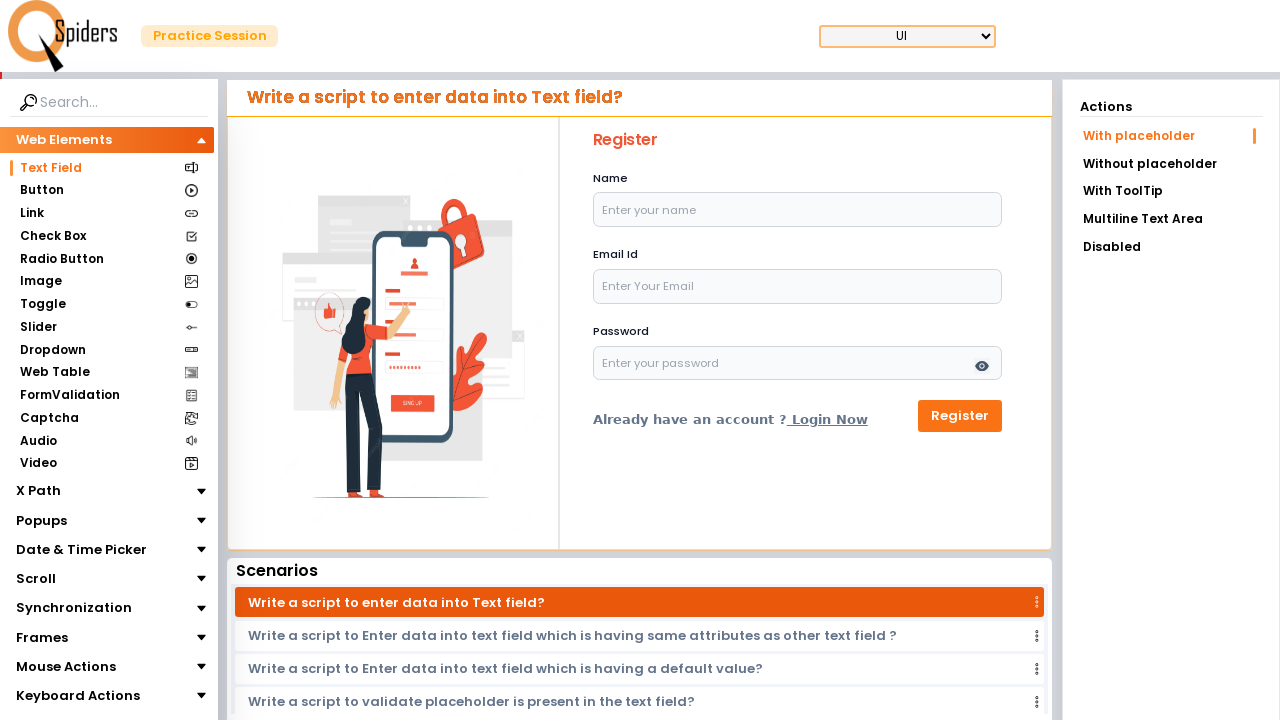

Clicked on 'Date & Time Picker' section at (82, 550) on xpath=//section[text()='Date & Time Picker']
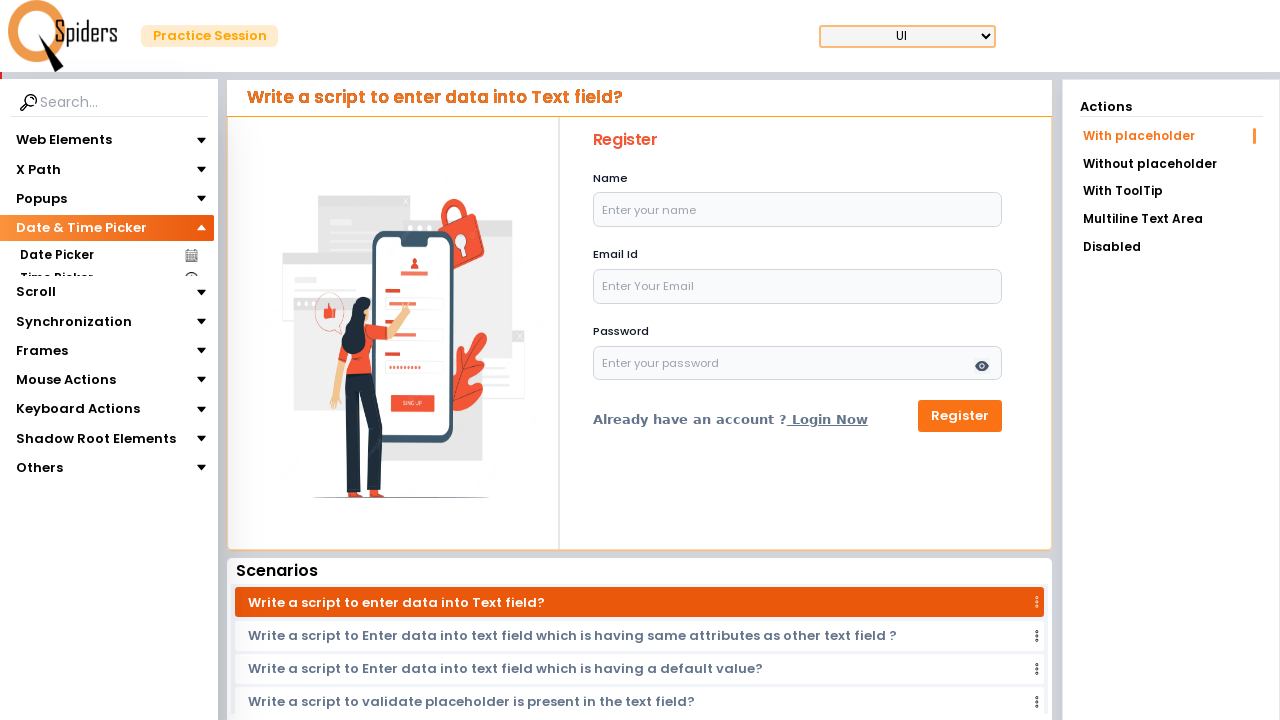

Clicked on 'Date Picker' option at (56, 256) on xpath=//section[text()='Date Picker']
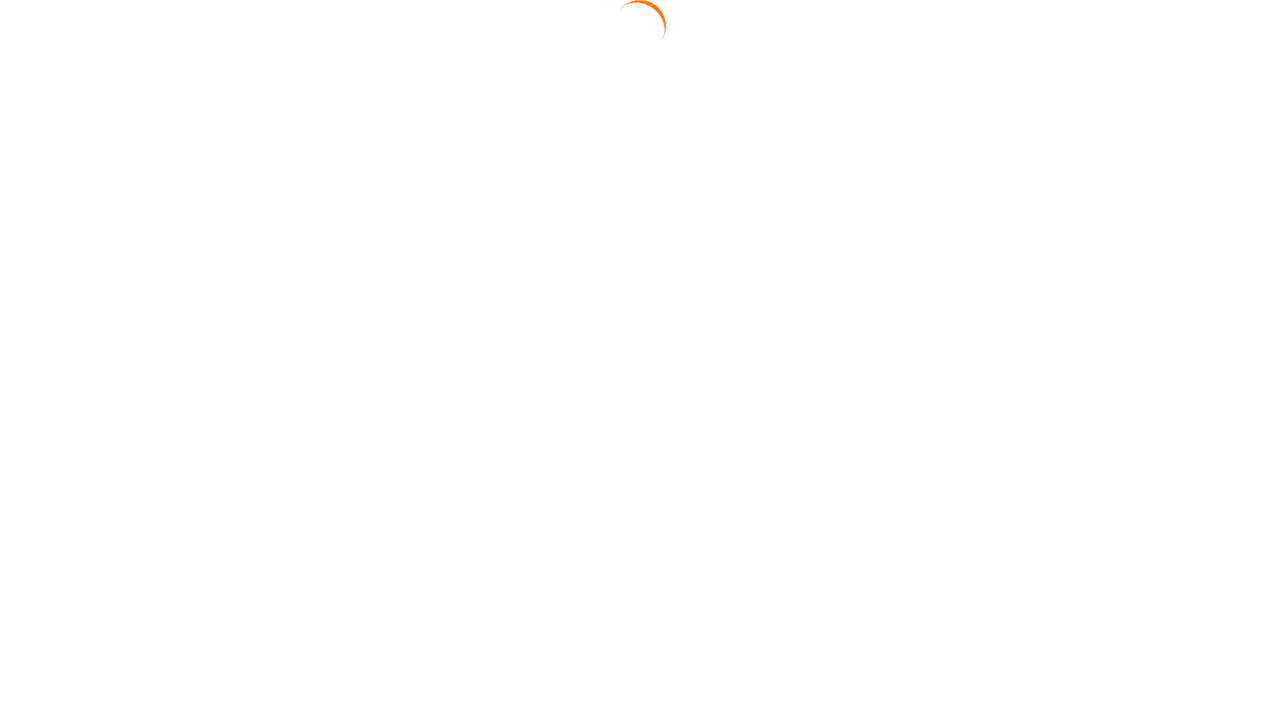

Waited 1000ms for date picker input to be visible
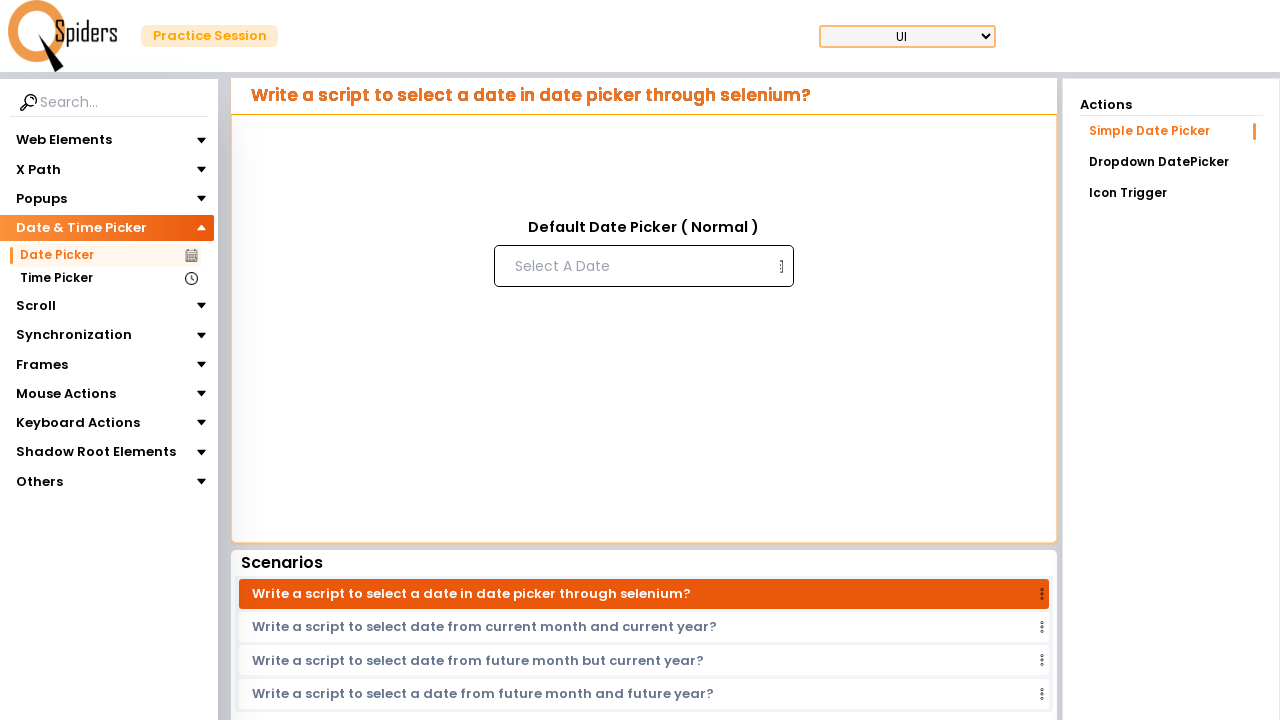

Filled date picker input with current date: 01/03/2026 on (//input[@type='text'])[1]
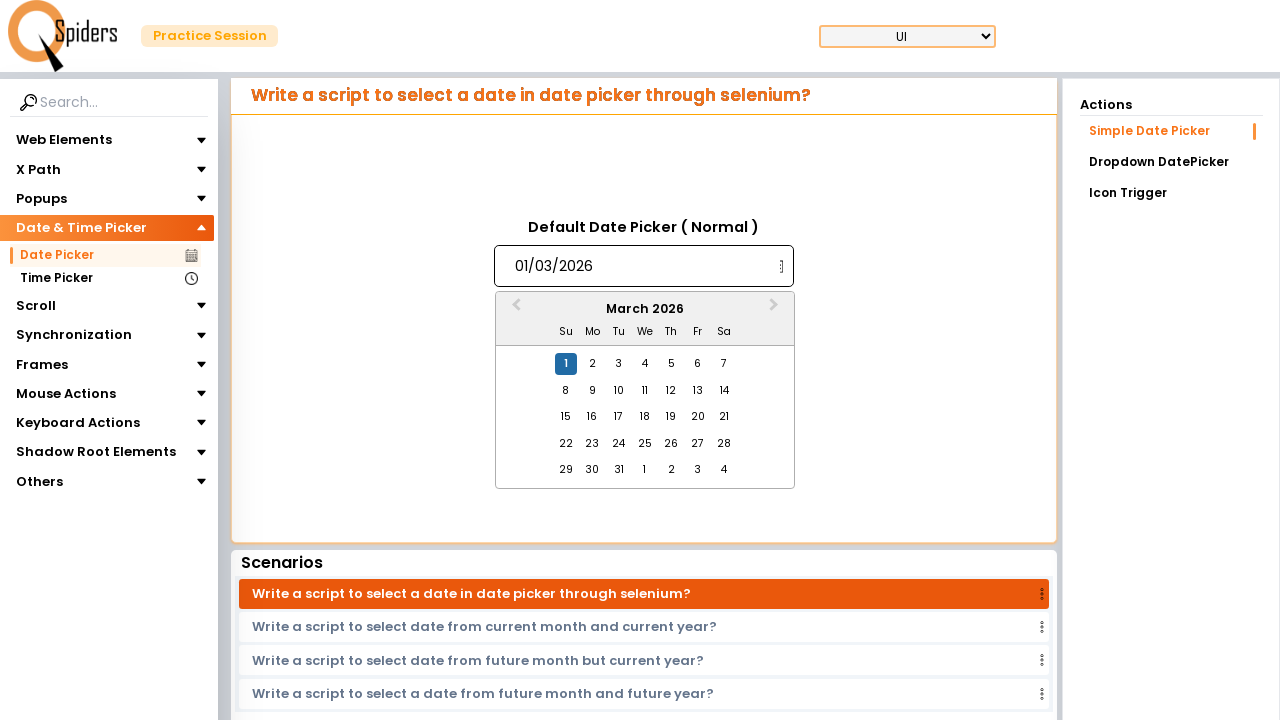

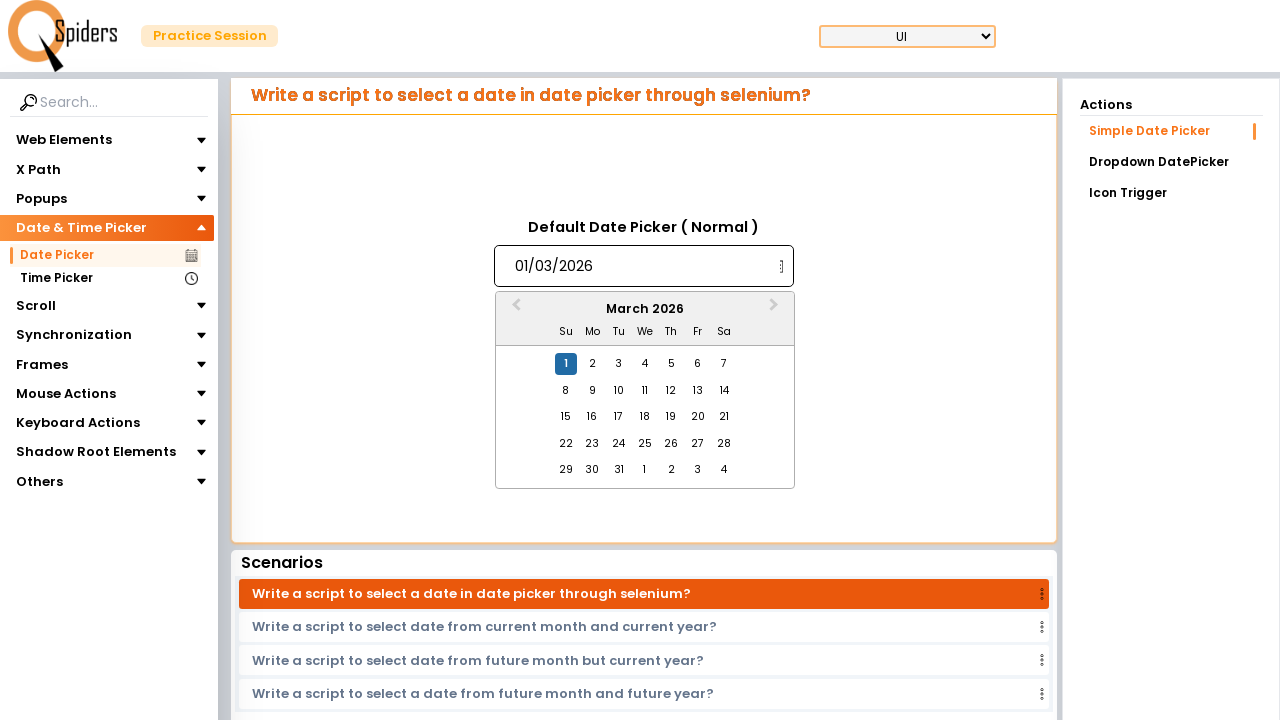